Tests mouse click and release on a clickable input element and verifies click status is displayed

Starting URL: https://www.selenium.dev/selenium/web/mouse_interaction.html

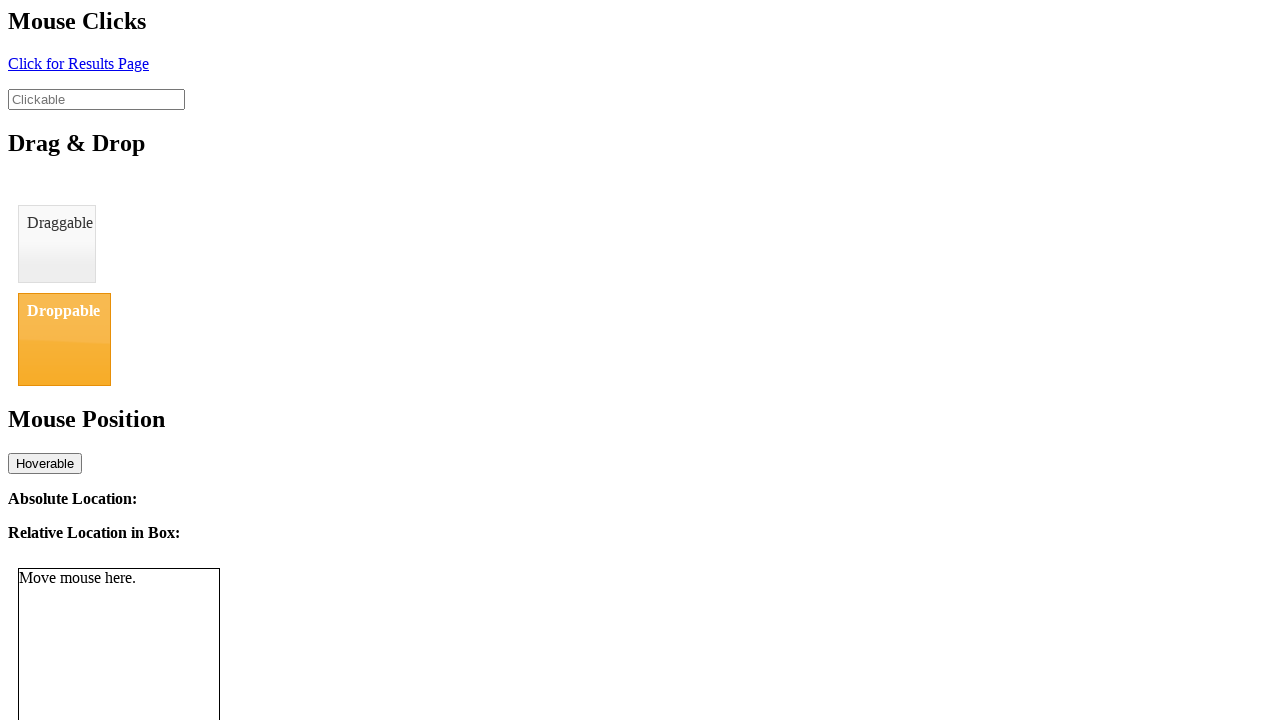

Clicked on the clickable input element at (96, 99) on #clickable
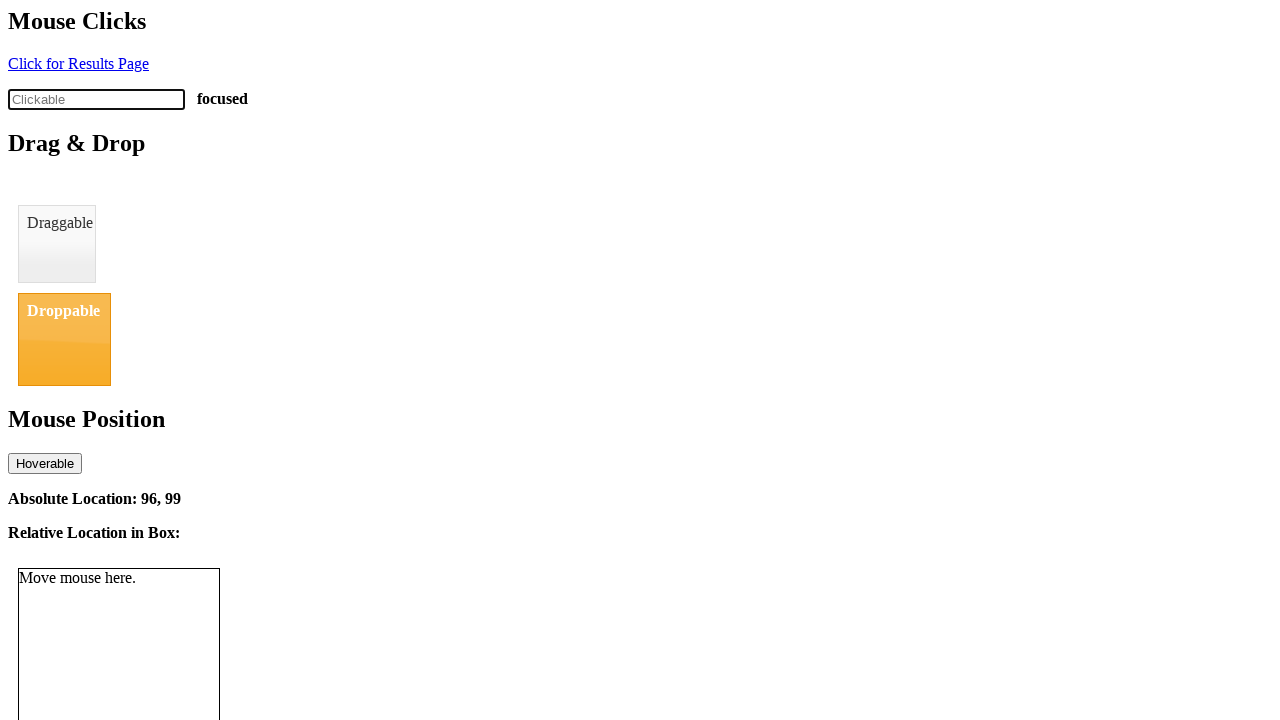

Verified click status is displayed
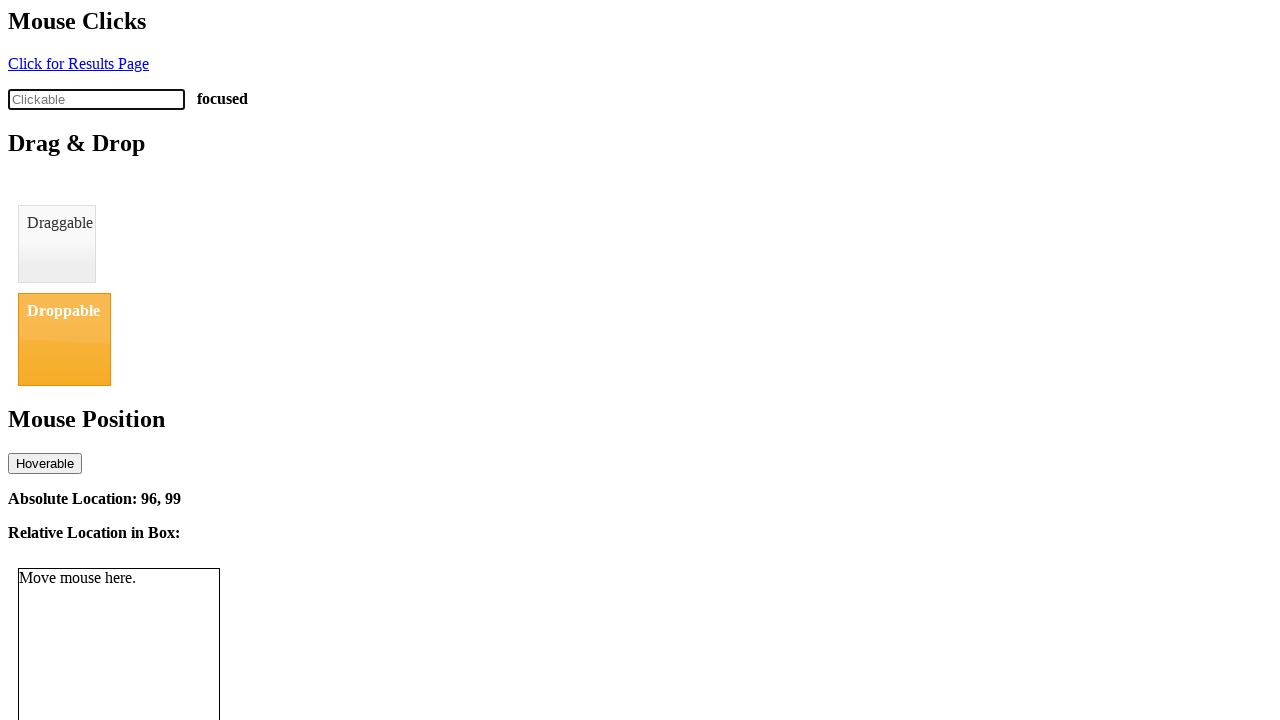

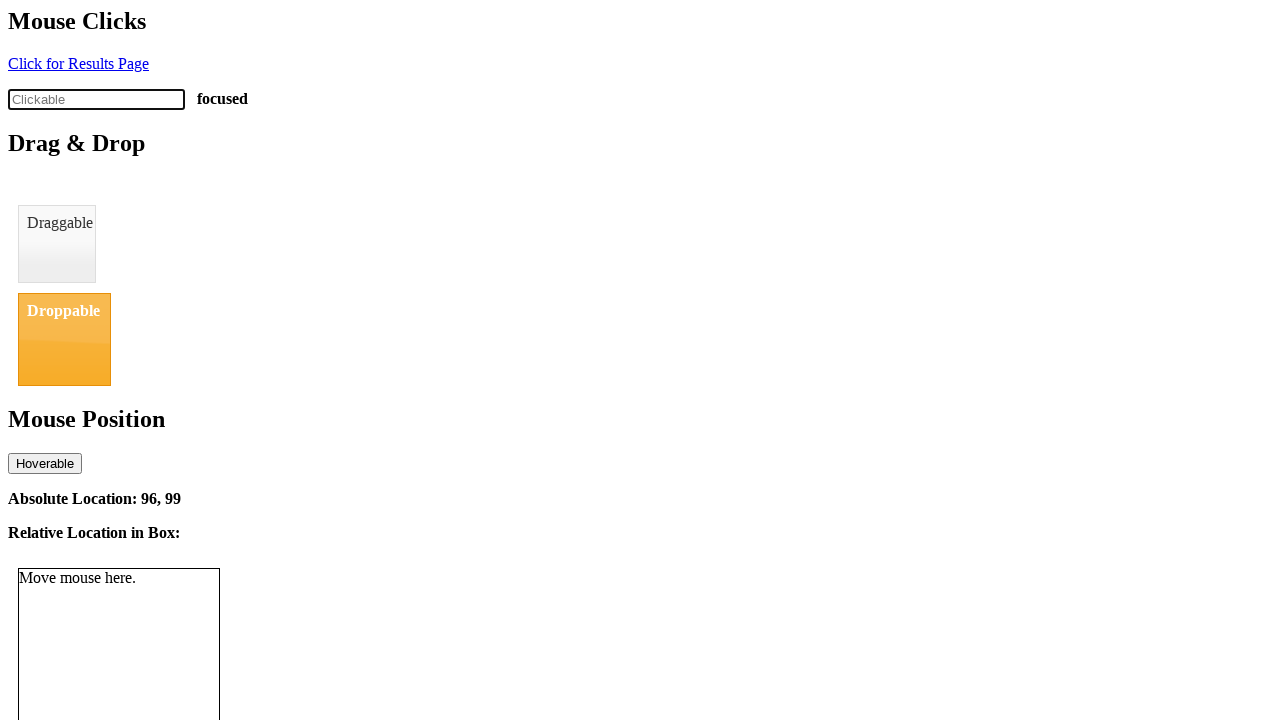